Tests iframe handling by switching to a single frame, entering text in an input field, switching back to default content, and clicking on a "Multiple" tab link

Starting URL: https://demo.automationtesting.in/Frames.html

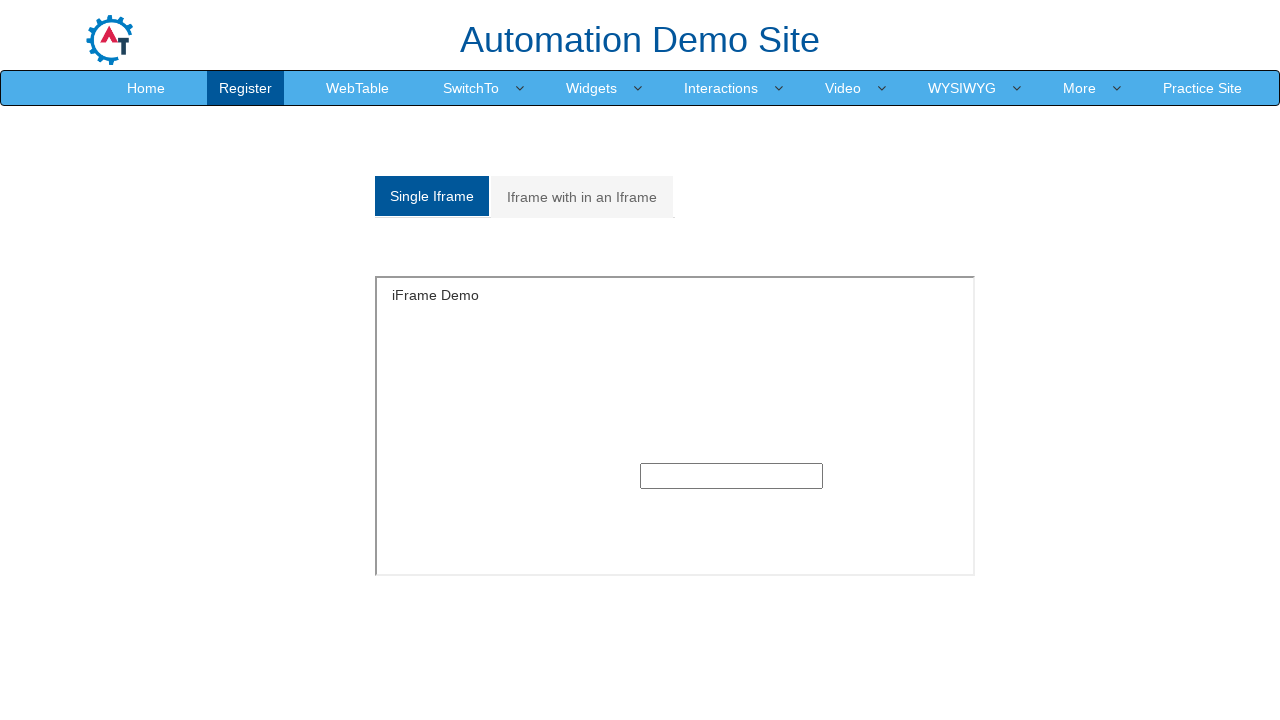

Located single frame iframe
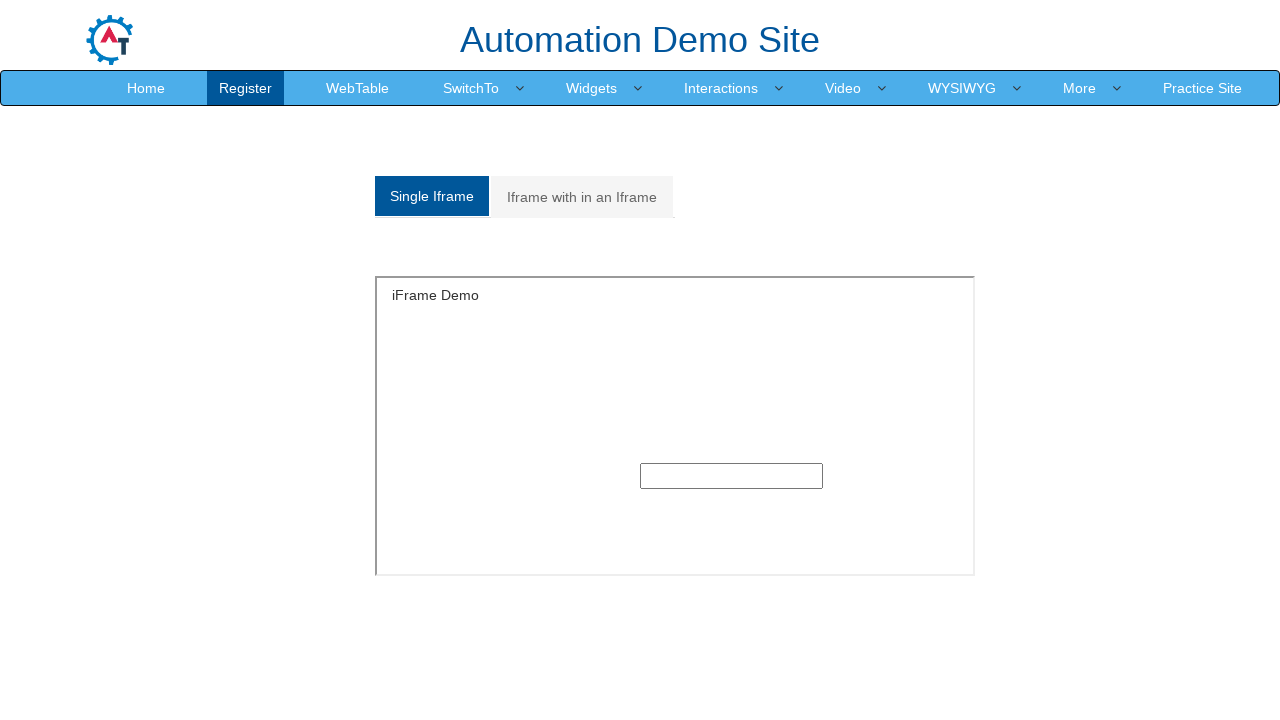

Filled text input field with 'Test' in single frame on iframe[src='SingleFrame.html'] >> internal:control=enter-frame >> input[type='te
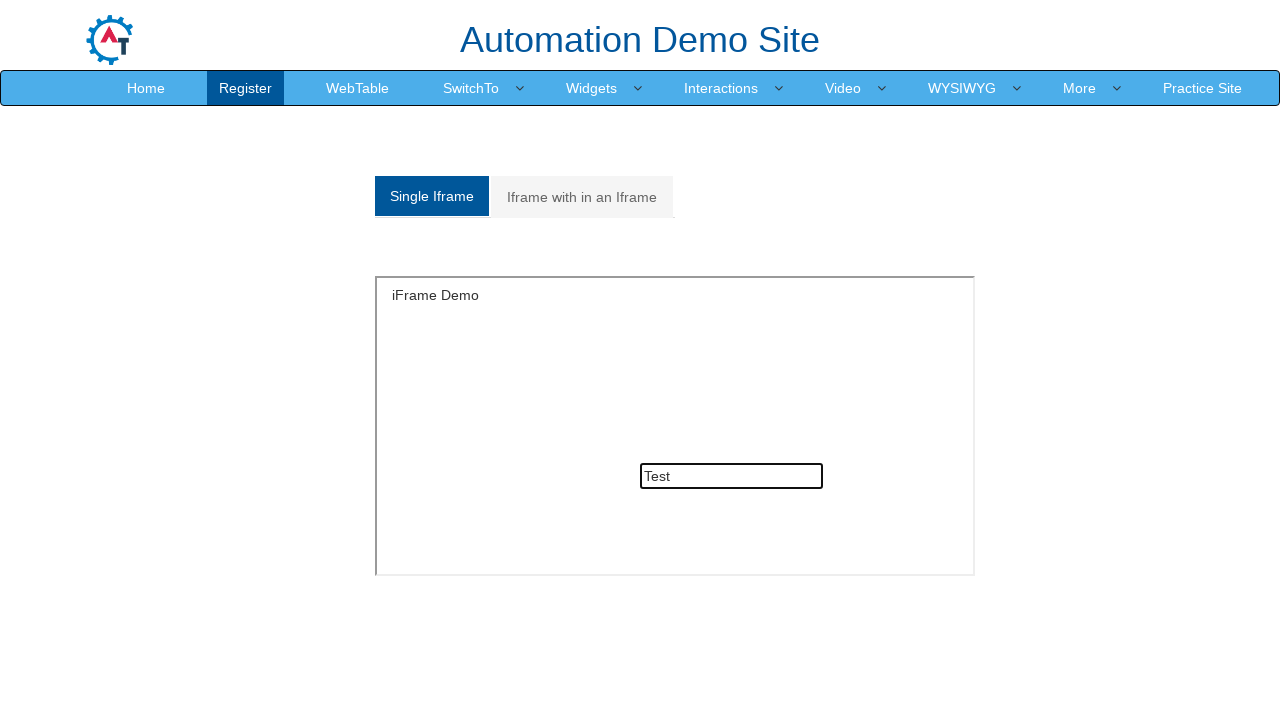

Clicked on Multiple frames tab link at (582, 197) on a[href='#Multiple']
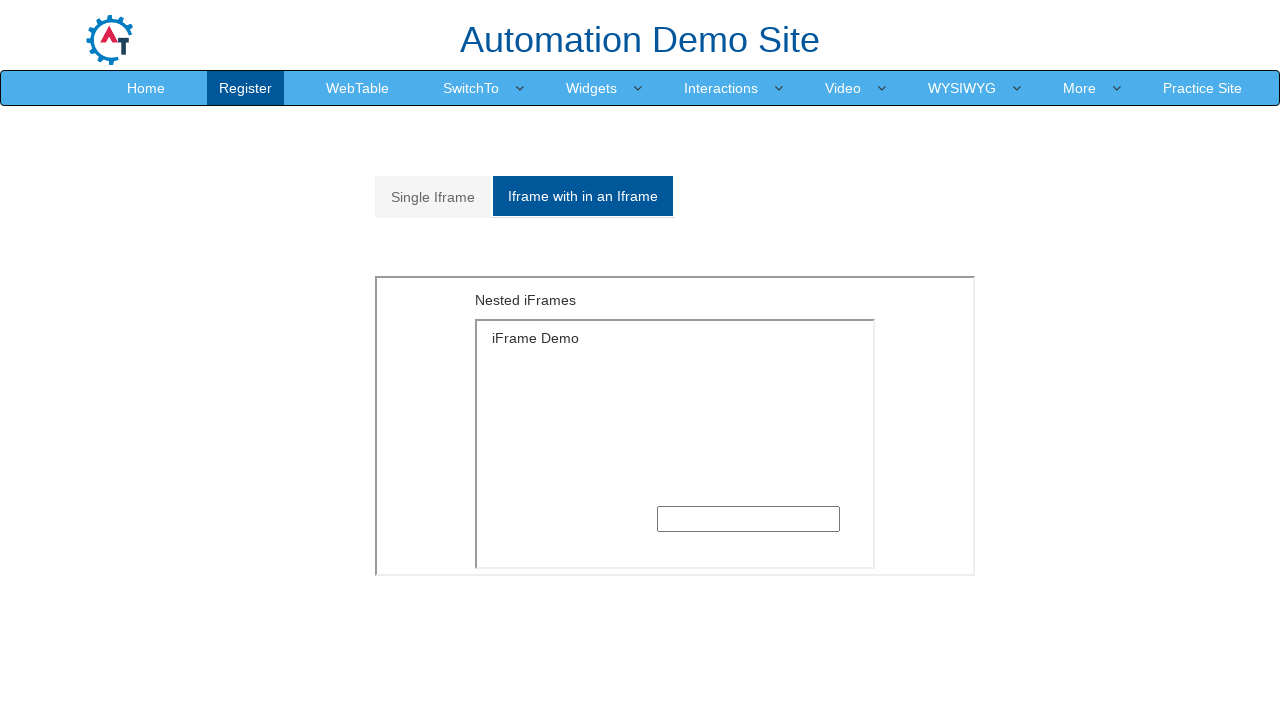

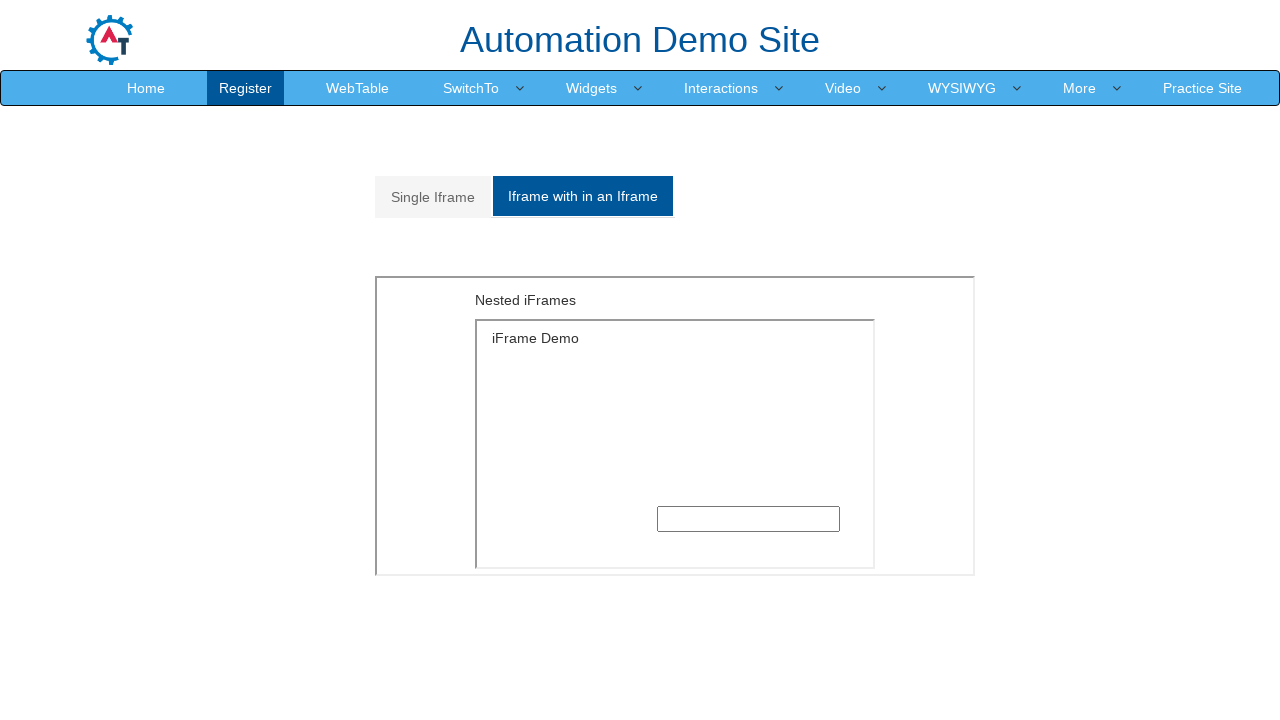